Tests the selection behavior of a radio button and checkbox by clicking them and verifying their selected state, including toggling the checkbox off.

Starting URL: https://automationfc.github.io/basic-form/index.html

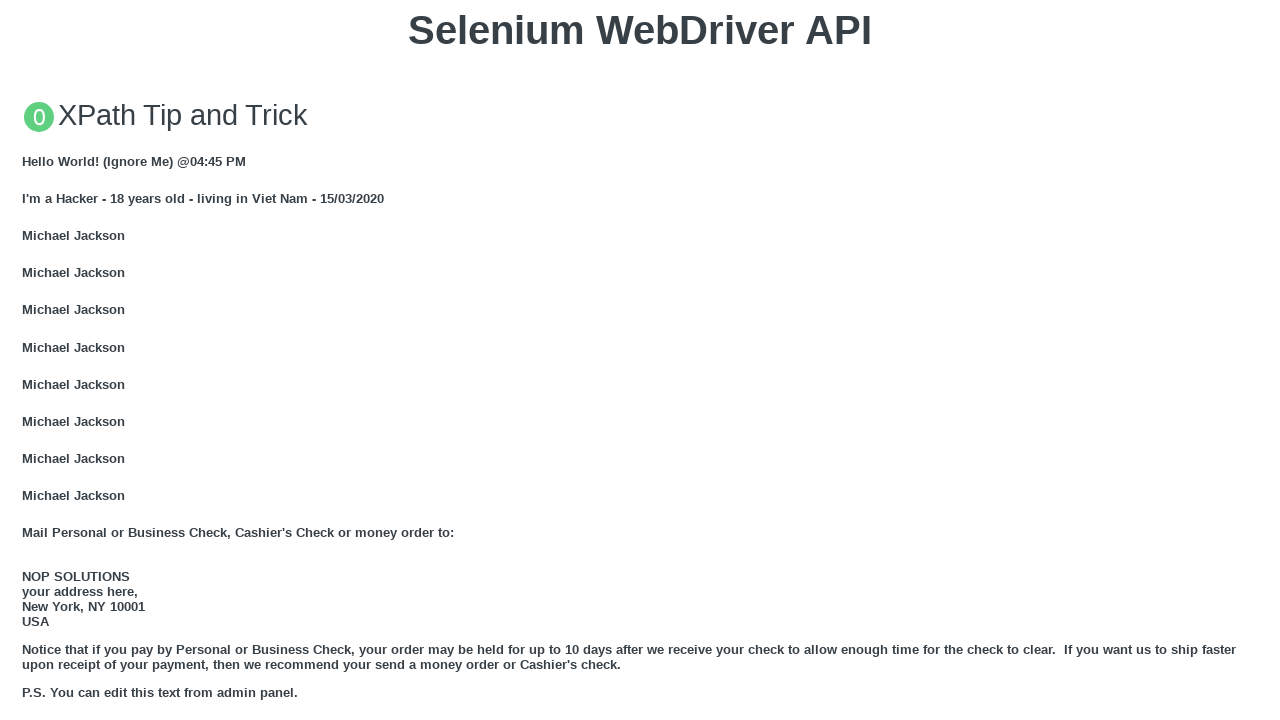

Clicked the 'Under 18' age radio button at (28, 360) on #under_18
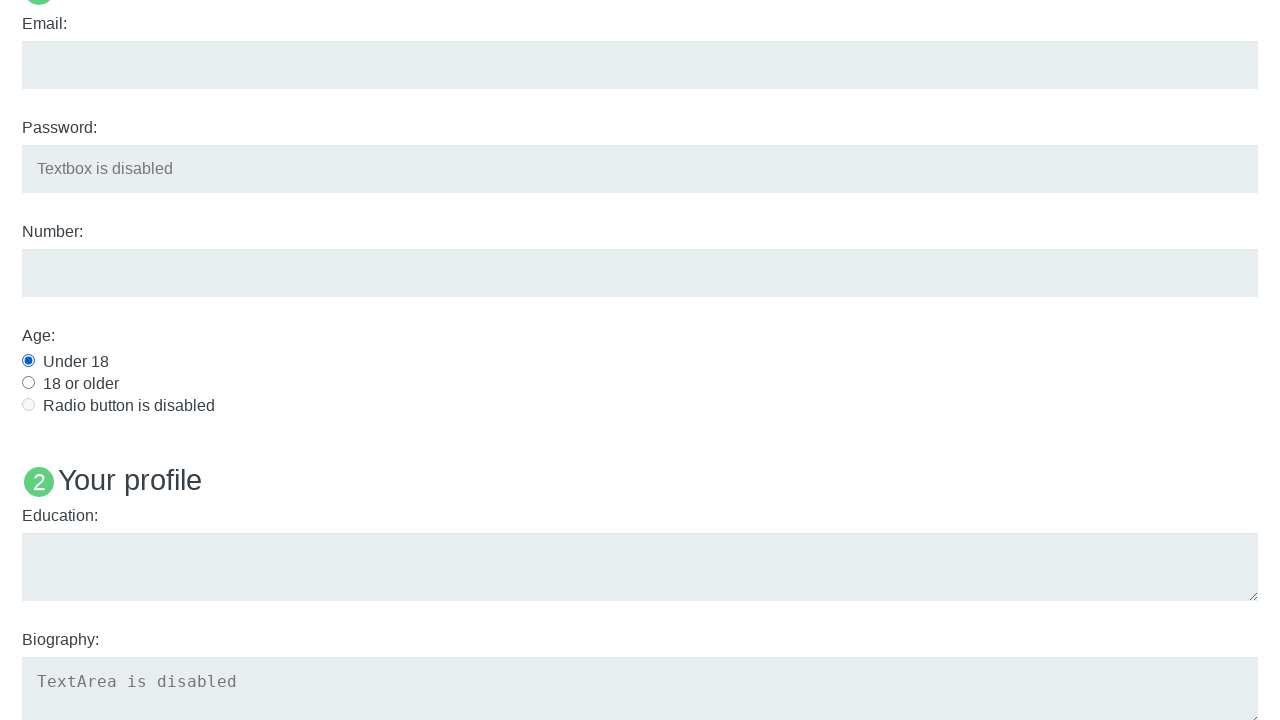

Clicked the 'Development' checkbox at (28, 361) on #development
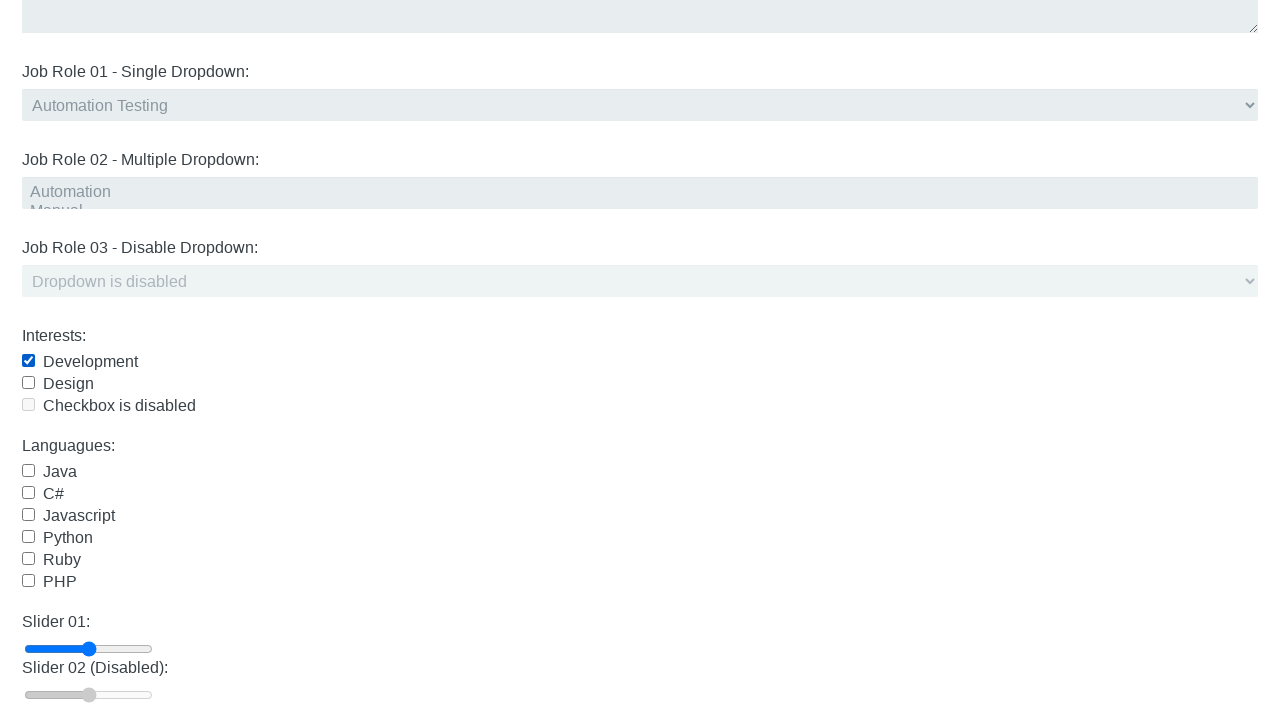

Verified that age radio button is selected
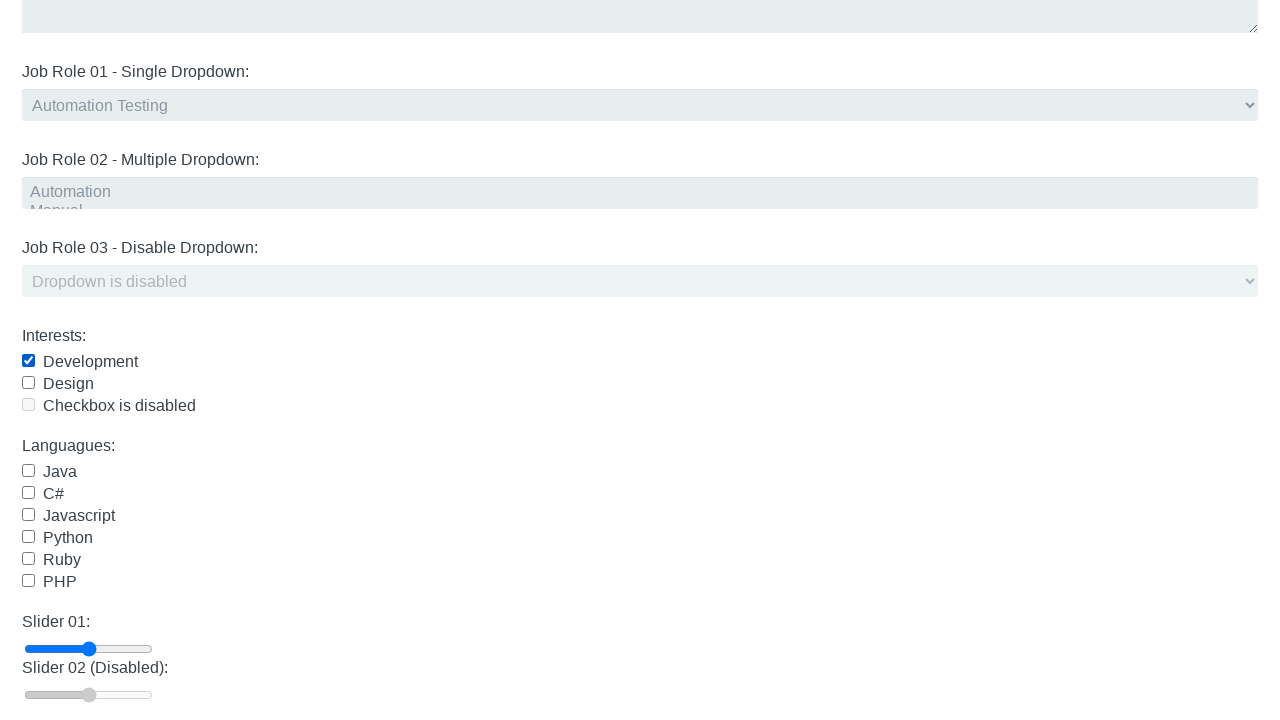

Clicked the 'Development' checkbox again to toggle it off at (28, 361) on #development
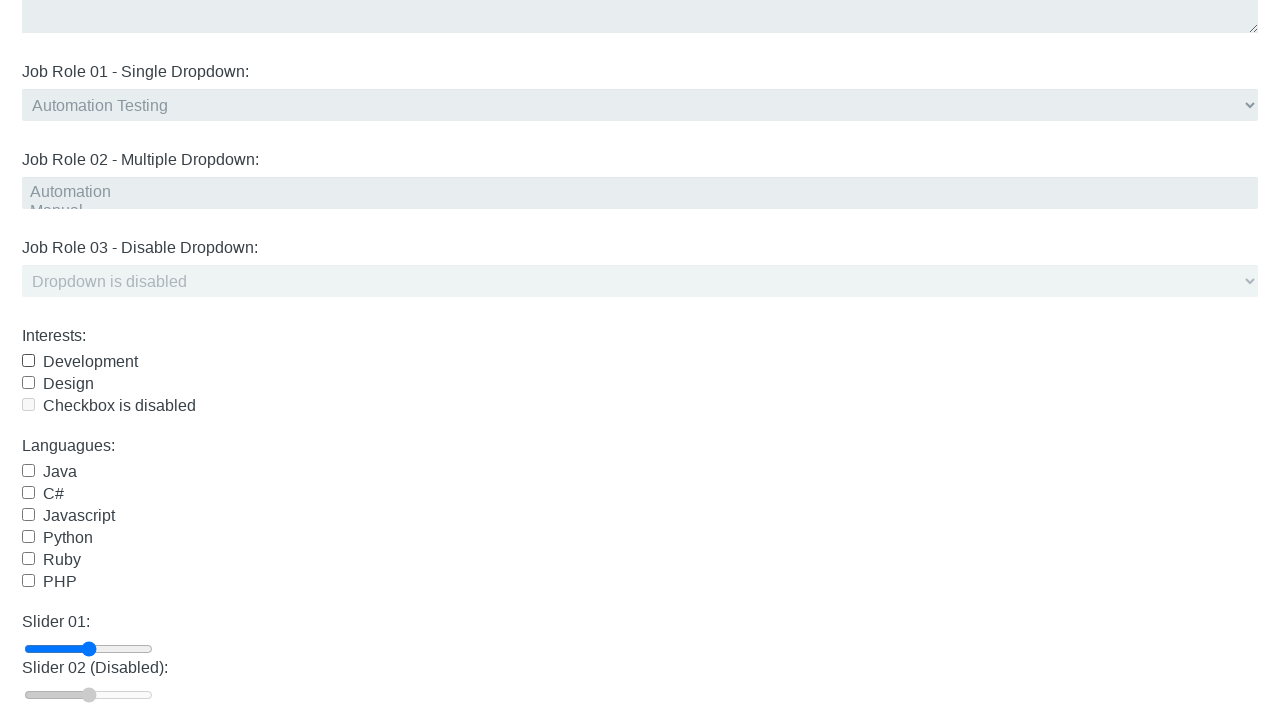

Verified that development checkbox is unselected
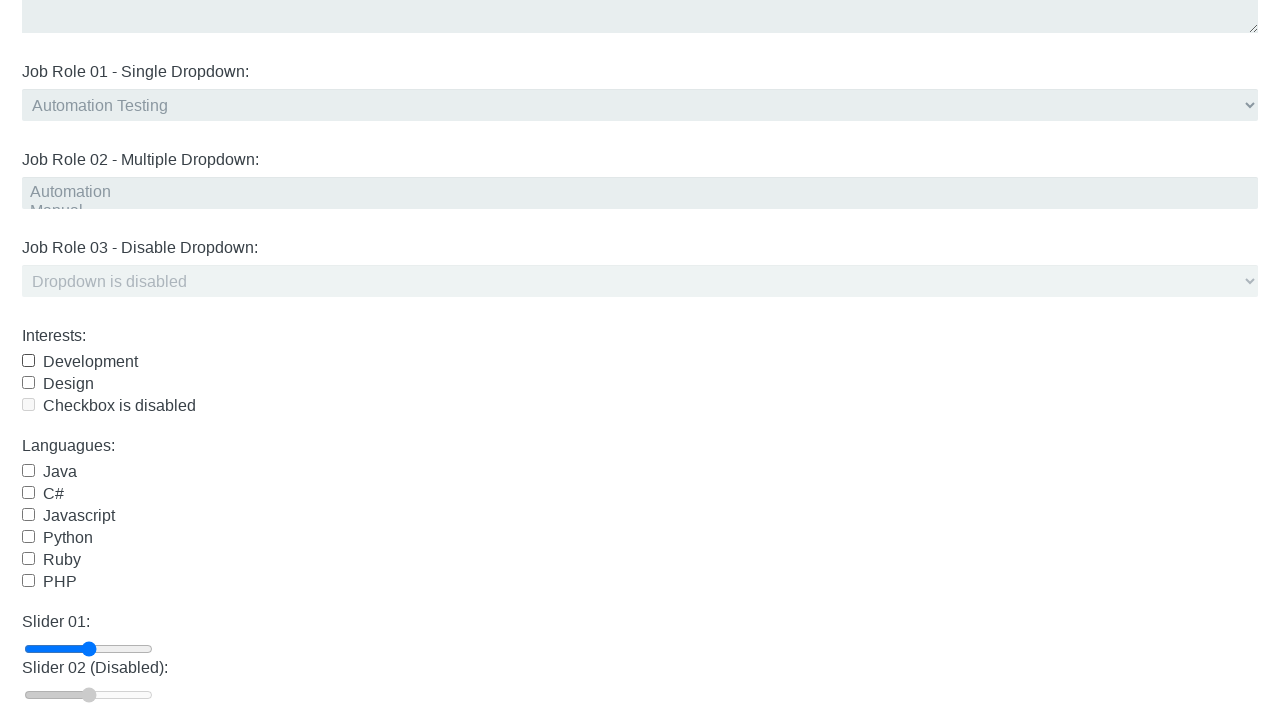

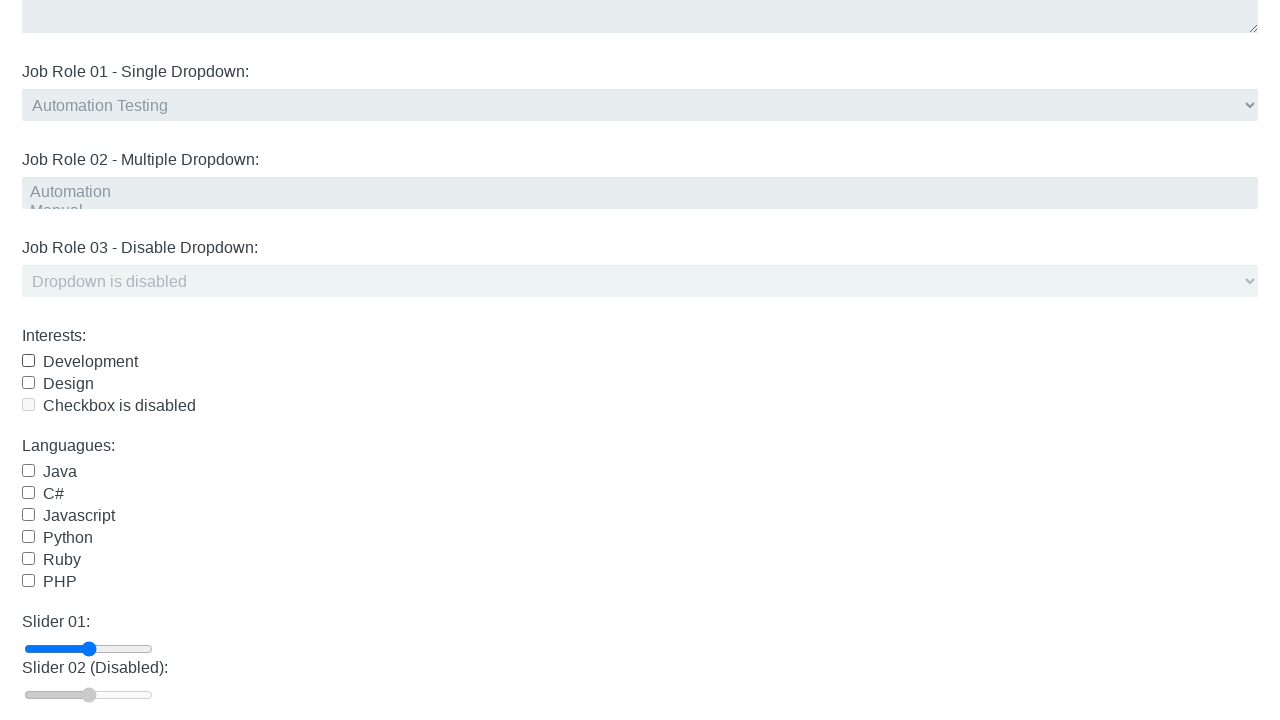